Tests keyboard key press functionality by sending a space key to an input element and verifying the result text, then sending a left arrow key and verifying that result as well.

Starting URL: http://the-internet.herokuapp.com/key_presses

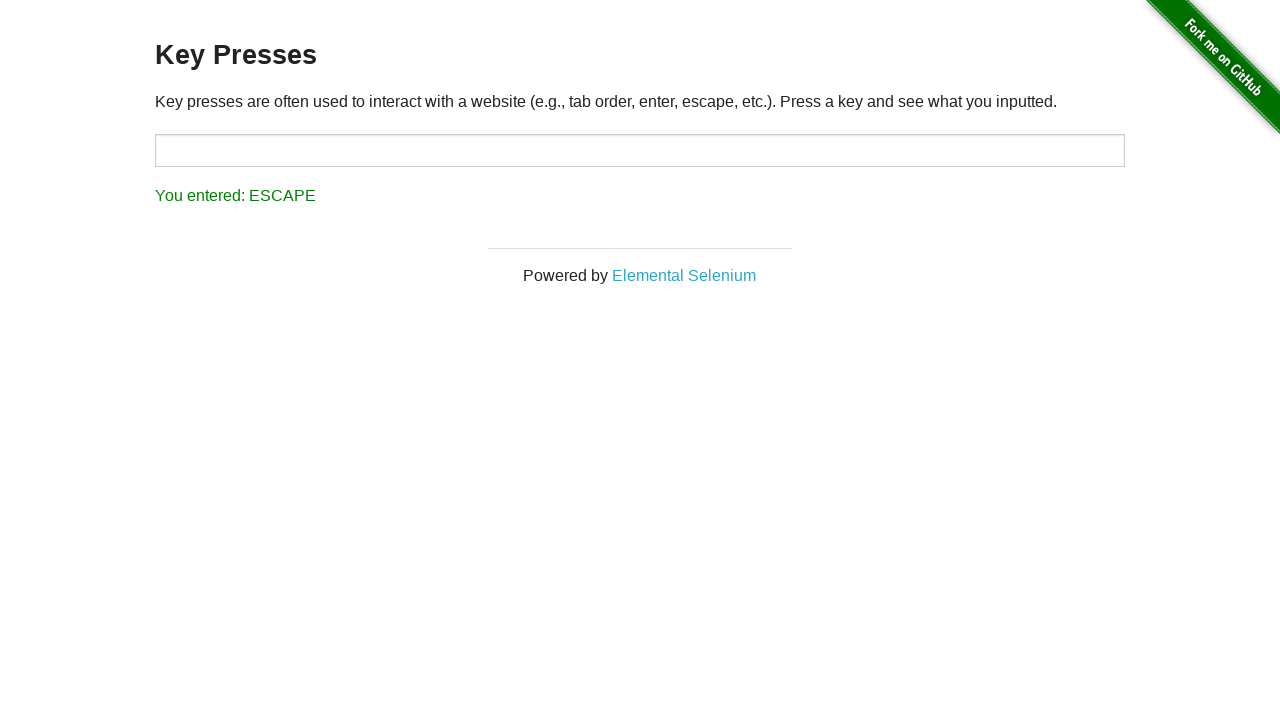

Navigated to key presses test page
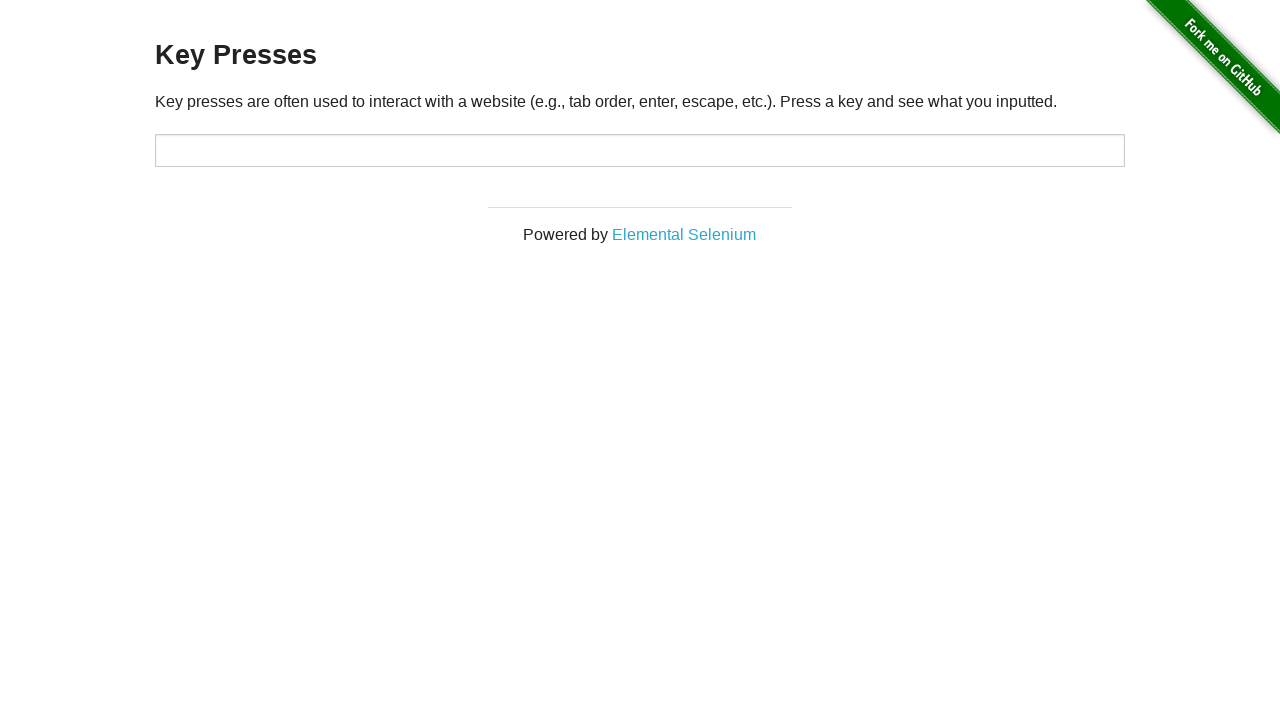

Pressed Space key on target element on #target
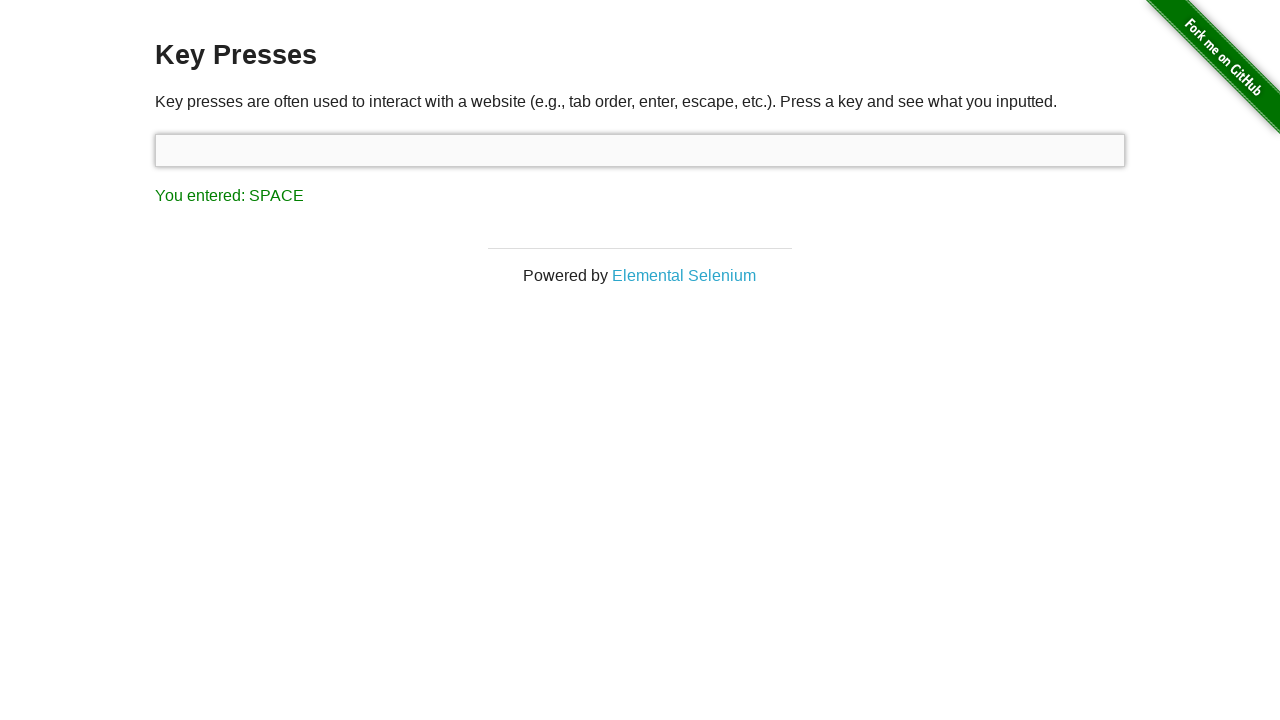

Result element loaded after Space key press
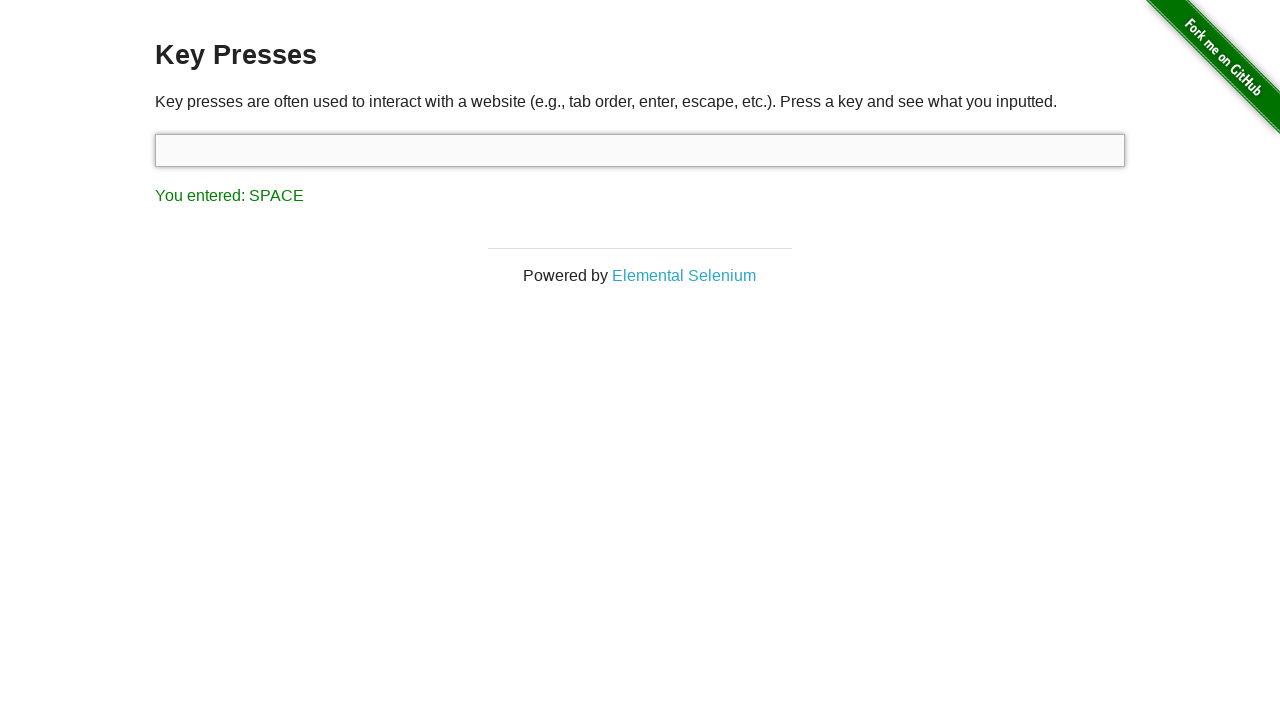

Verified that Space key press was recorded correctly
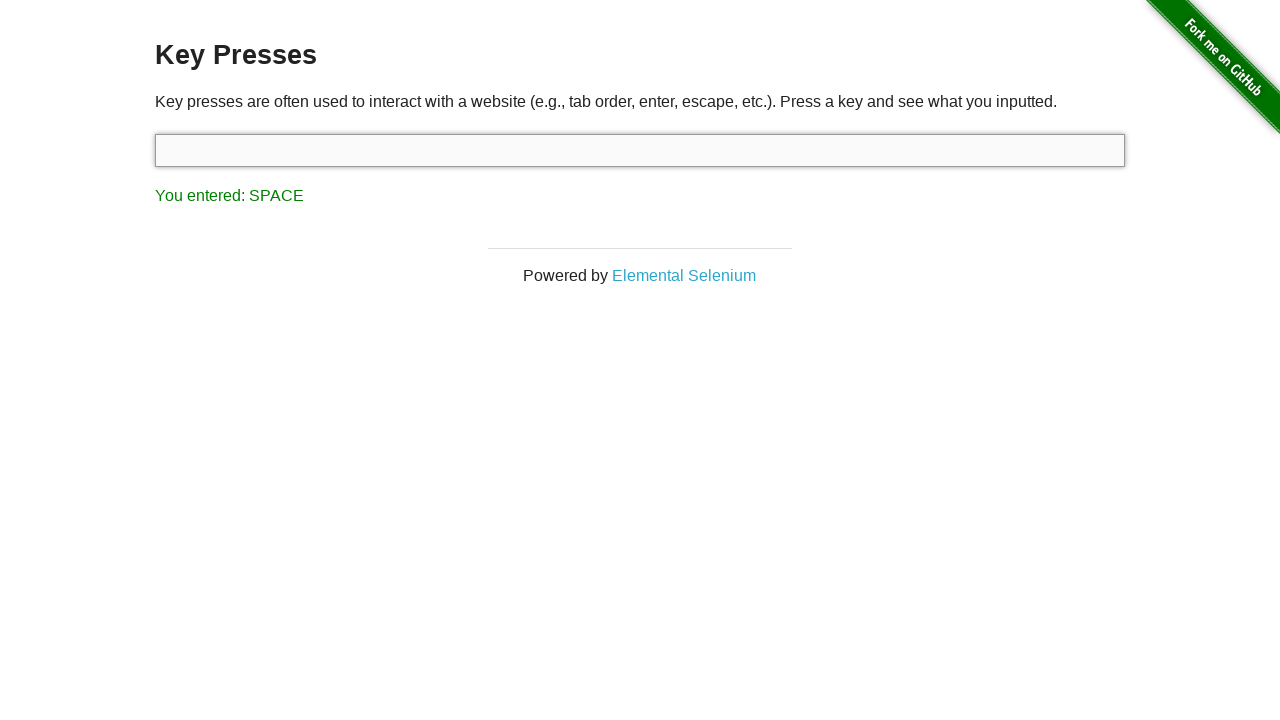

Pressed Left Arrow key via keyboard
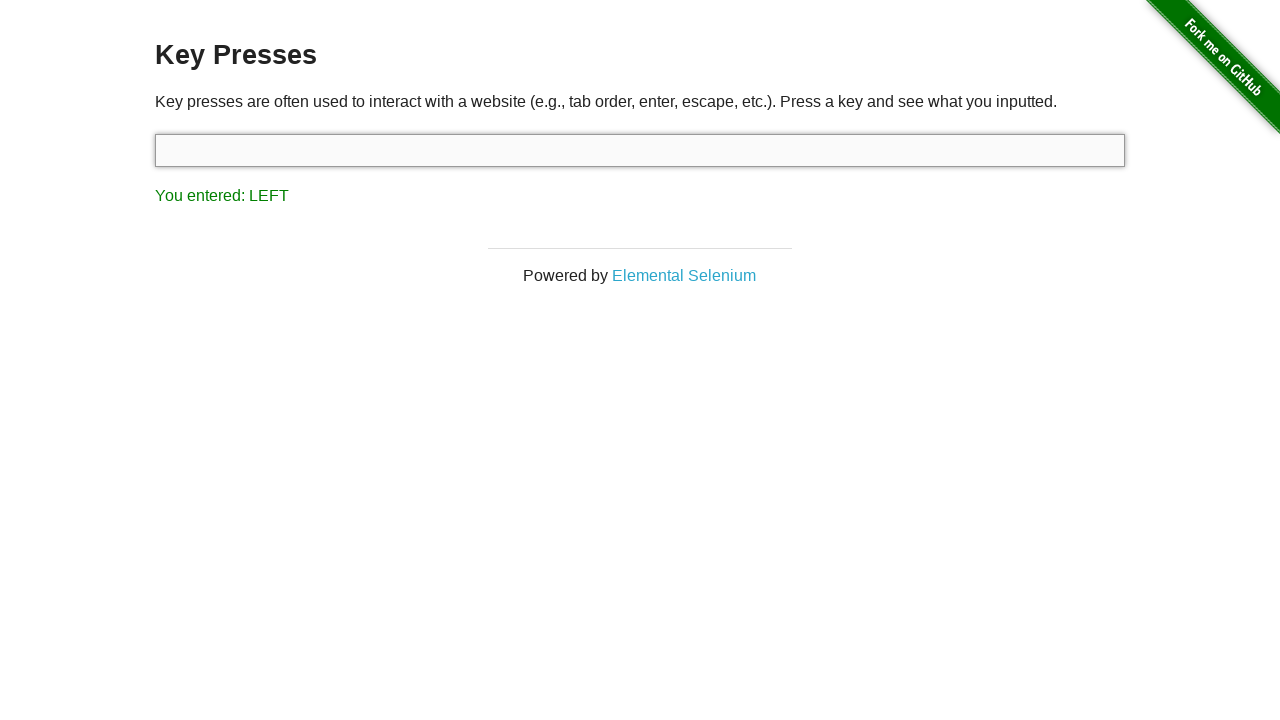

Verified that Left Arrow key press was recorded correctly
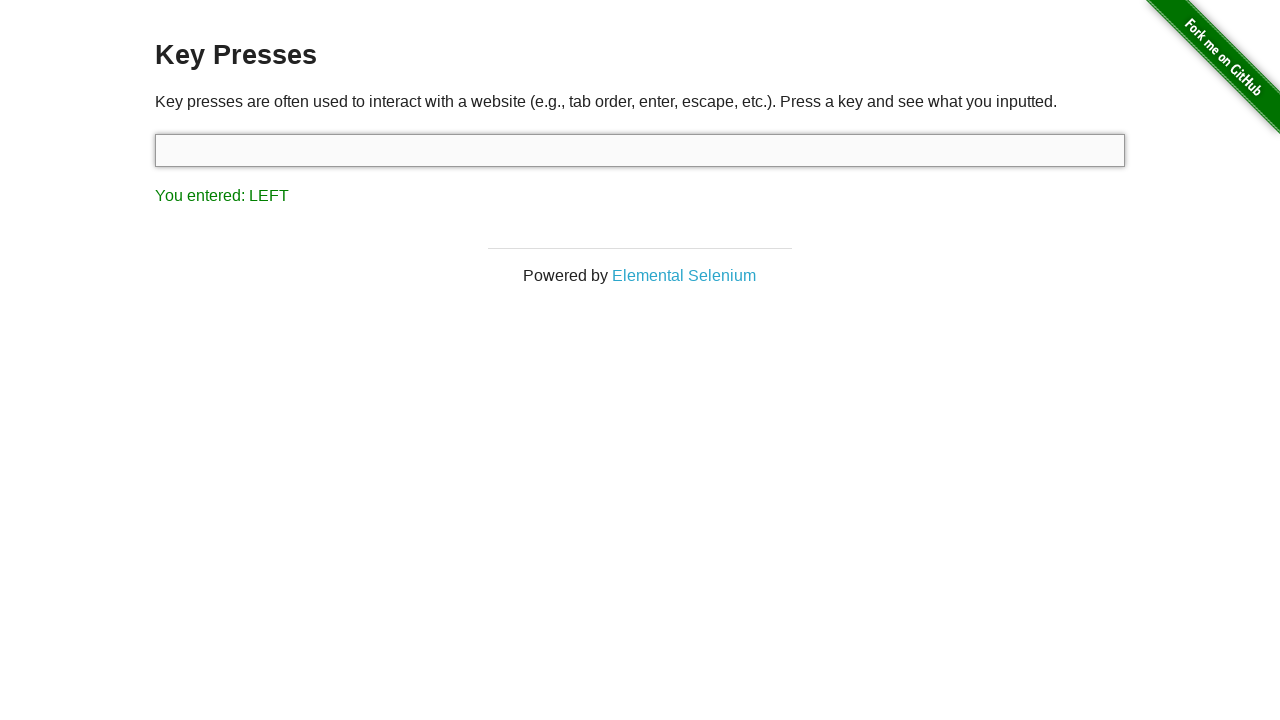

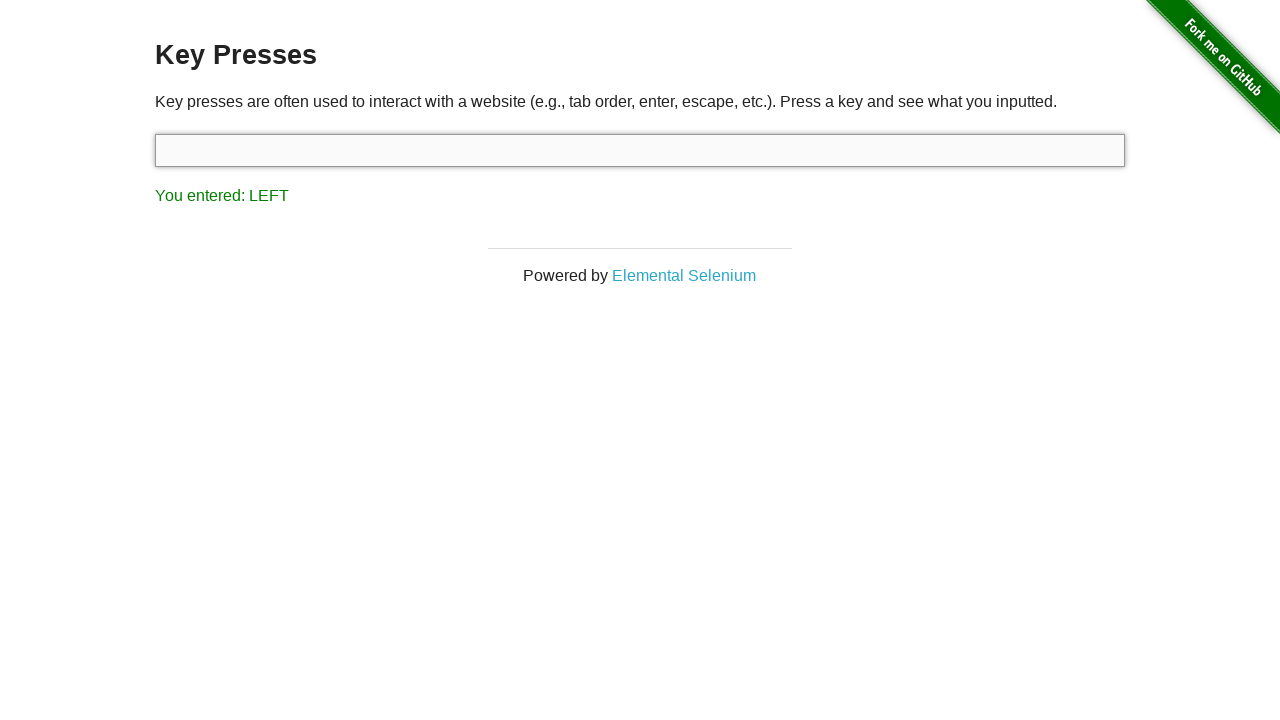